Tests radio button functionality by clicking Yes, then Impressive, then Yes again, and verifying the No button is disabled while Yes is selected.

Starting URL: https://demoqa.com/radio-button

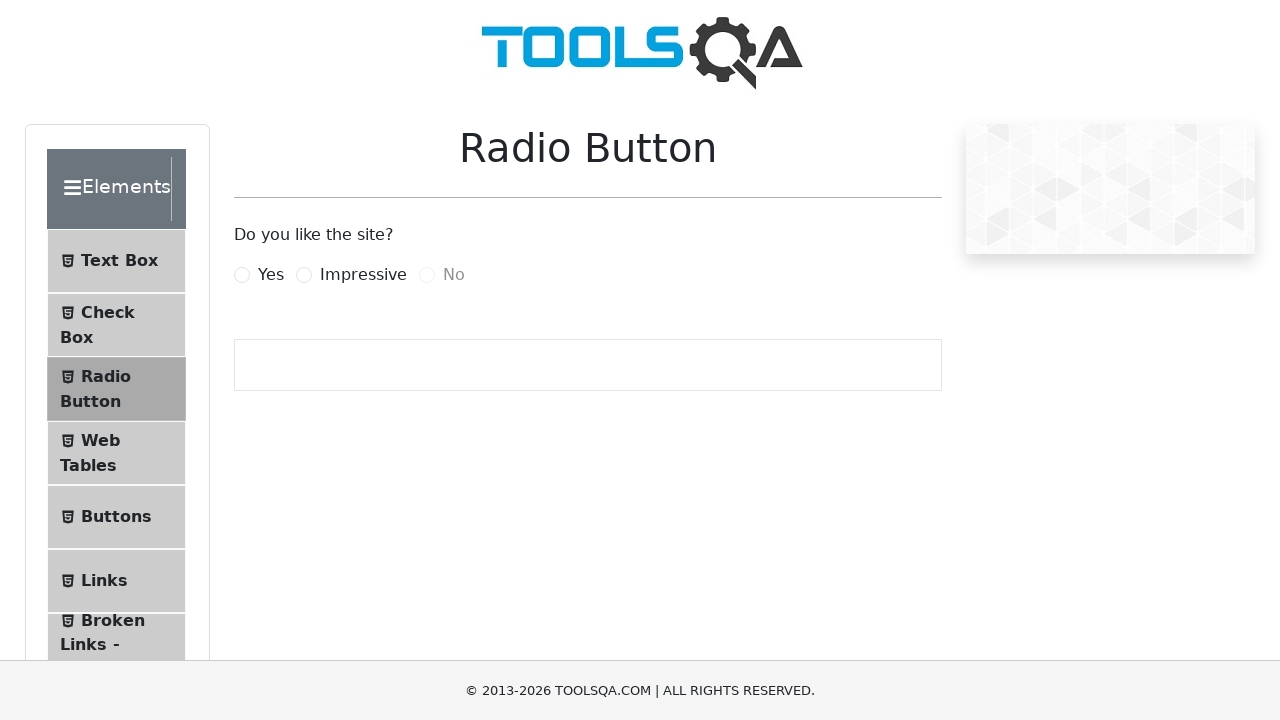

Clicked the Yes radio button at (271, 275) on label[for='yesRadio']
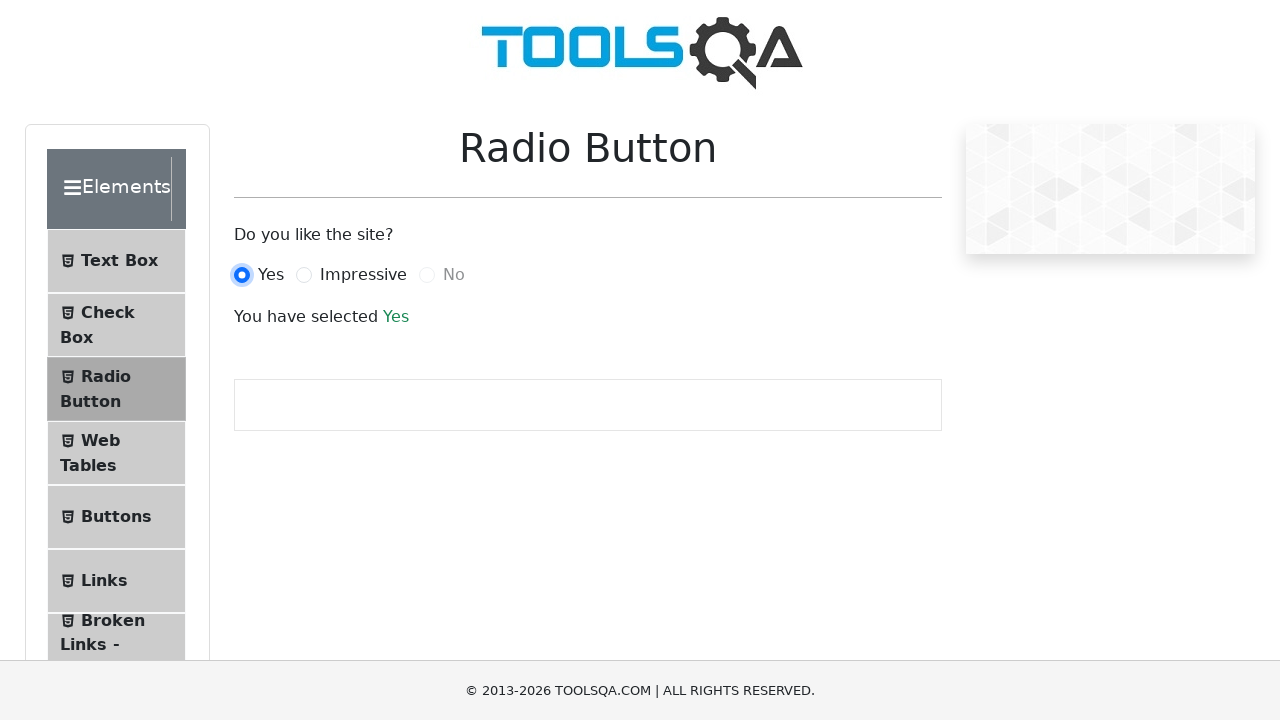

Clicked the Impressive radio button at (363, 275) on label[for='impressiveRadio']
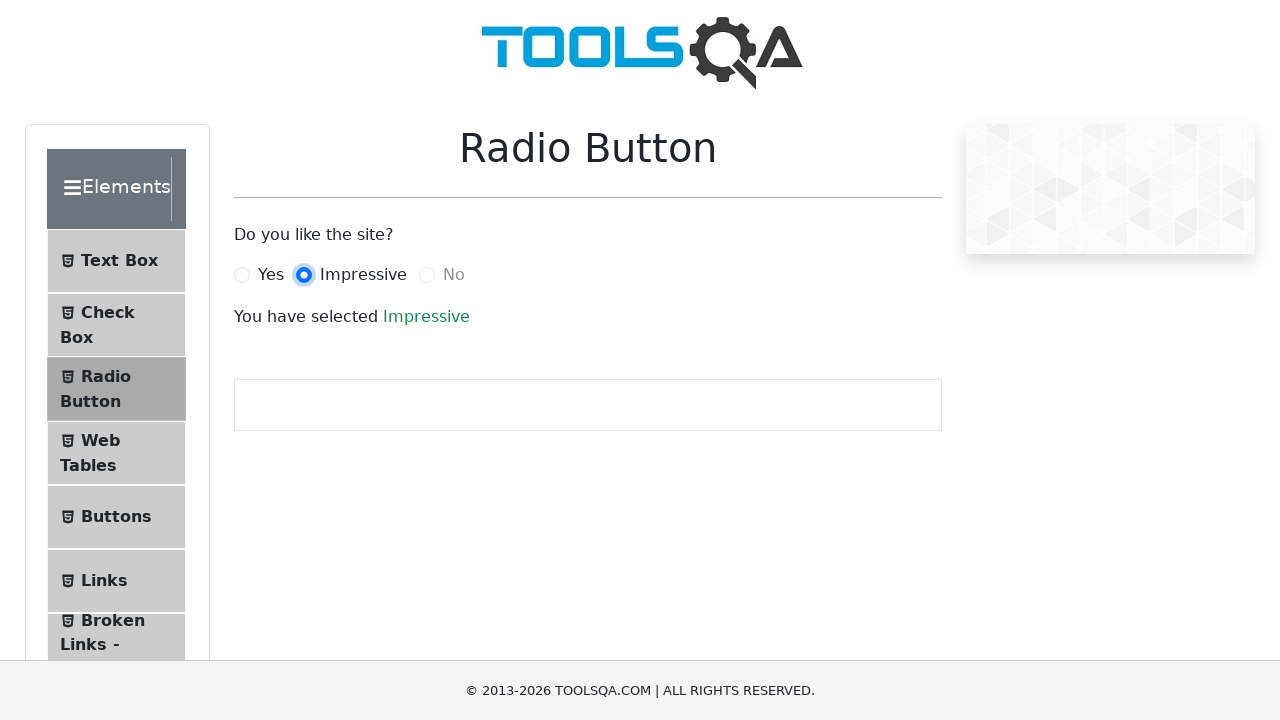

Clicked the Yes radio button again at (271, 275) on label[for='yesRadio']
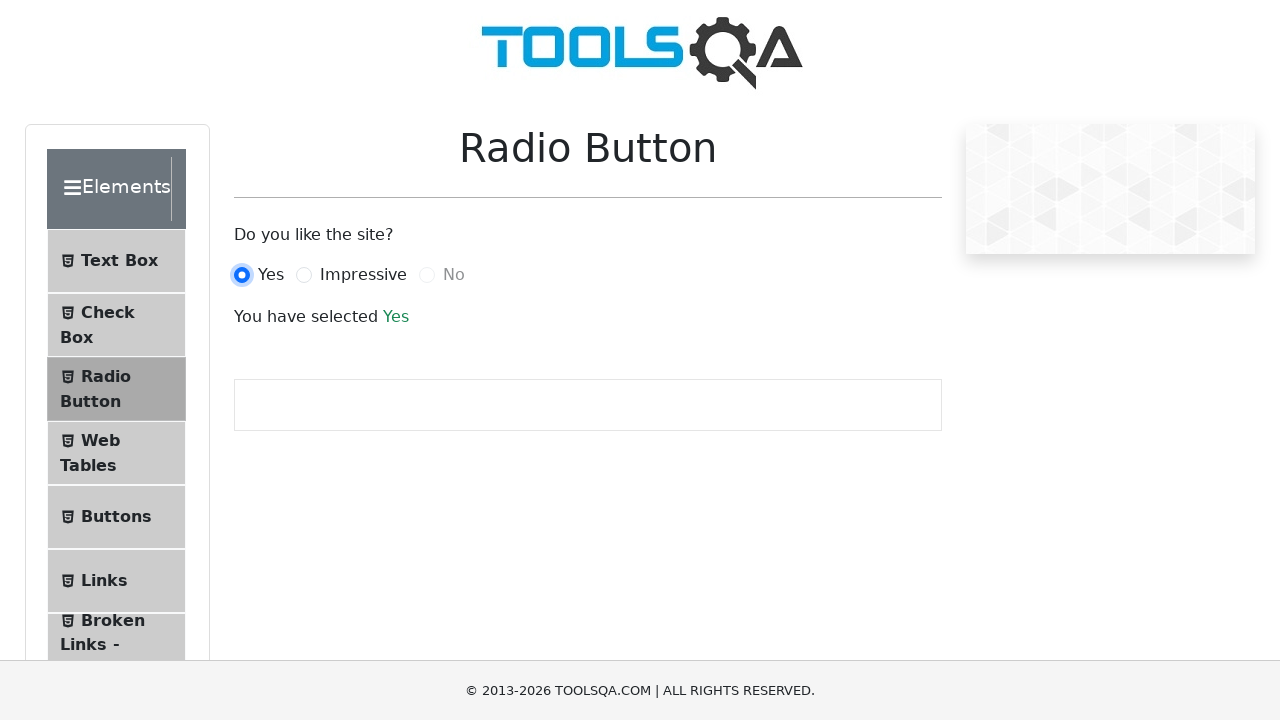

Verified No radio button is disabled
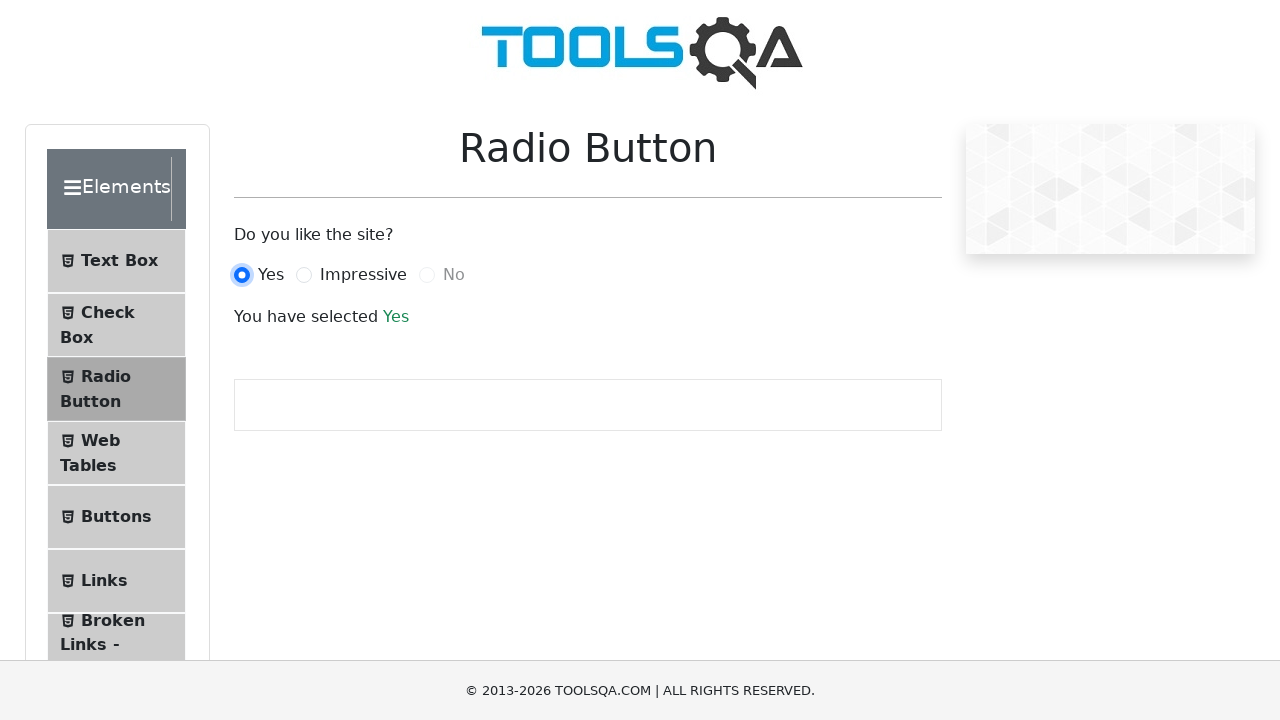

Verified Yes radio button is checked
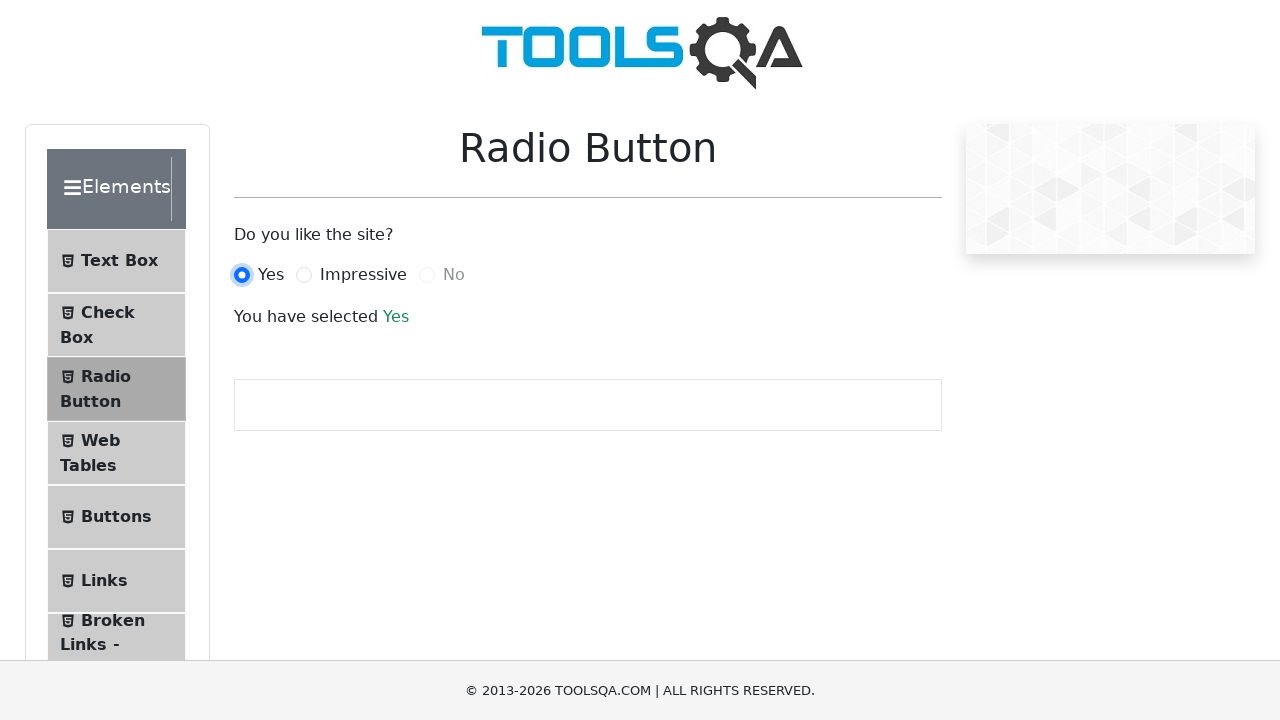

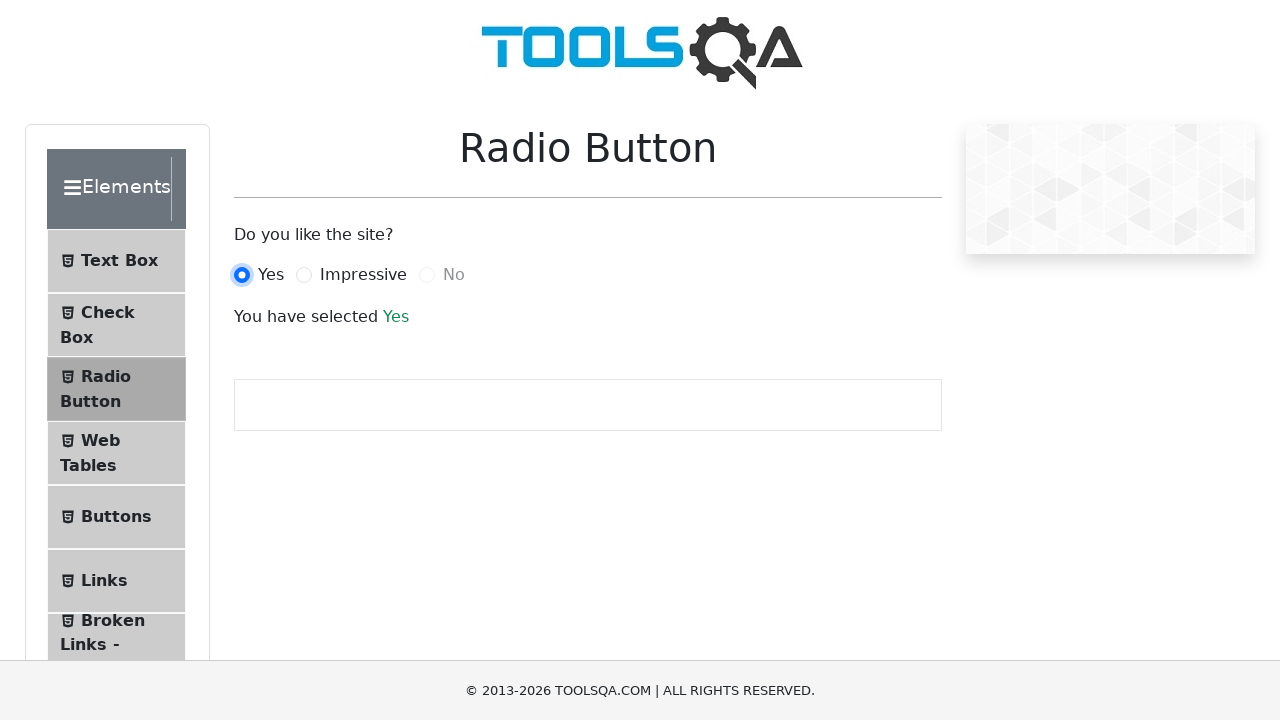